Tests dropdown selection by selecting options from a dropdown menu

Starting URL: https://the-internet.herokuapp.com/dropdown

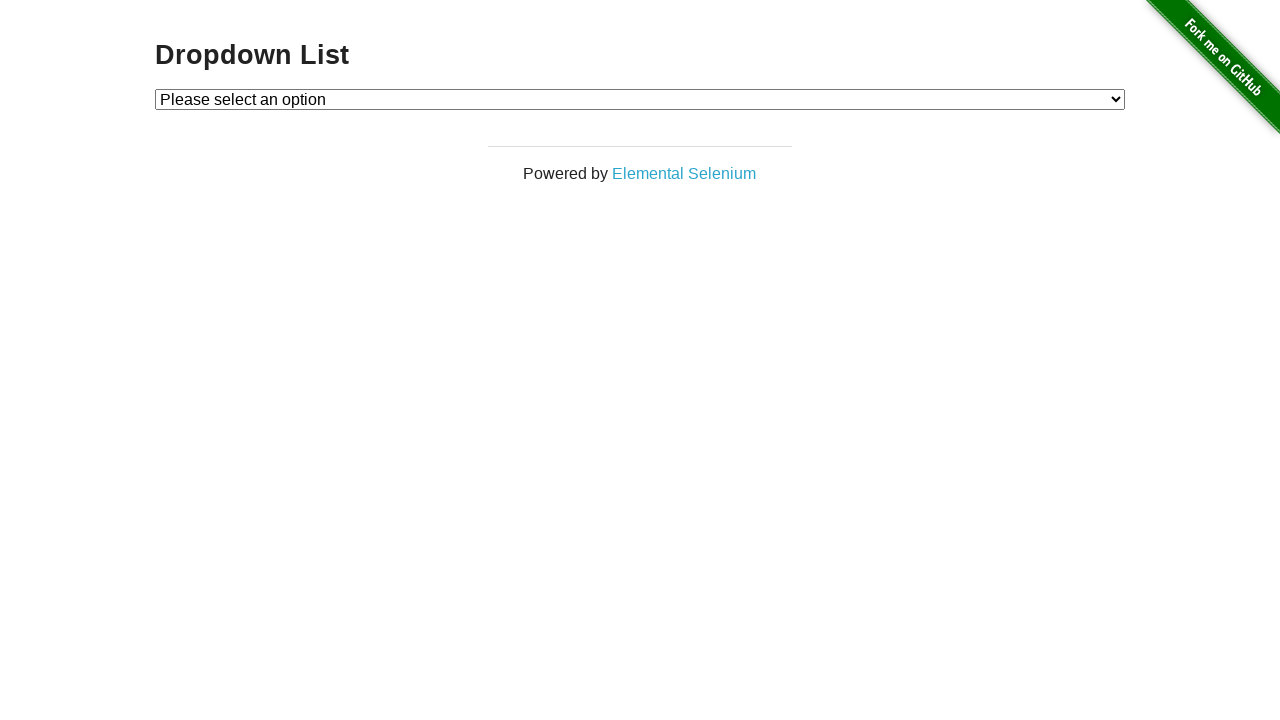

Located dropdown element with id 'dropdown'
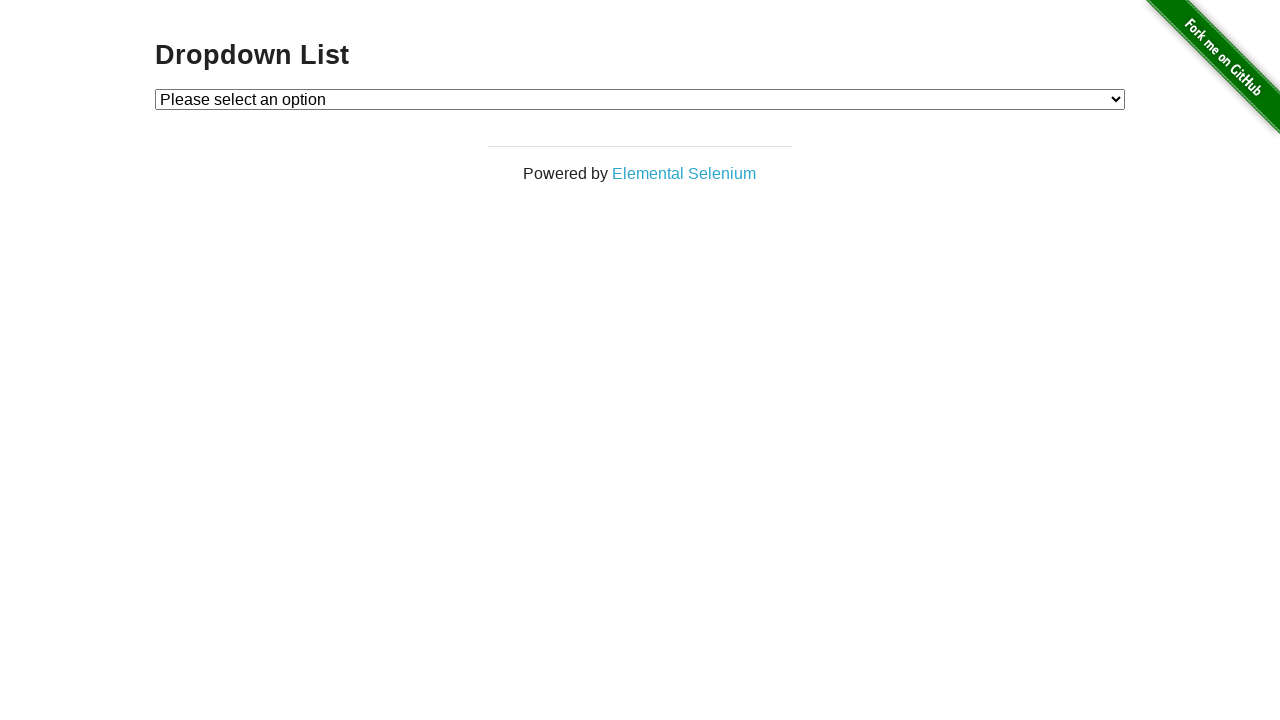

Selected option '1' from dropdown on #dropdown
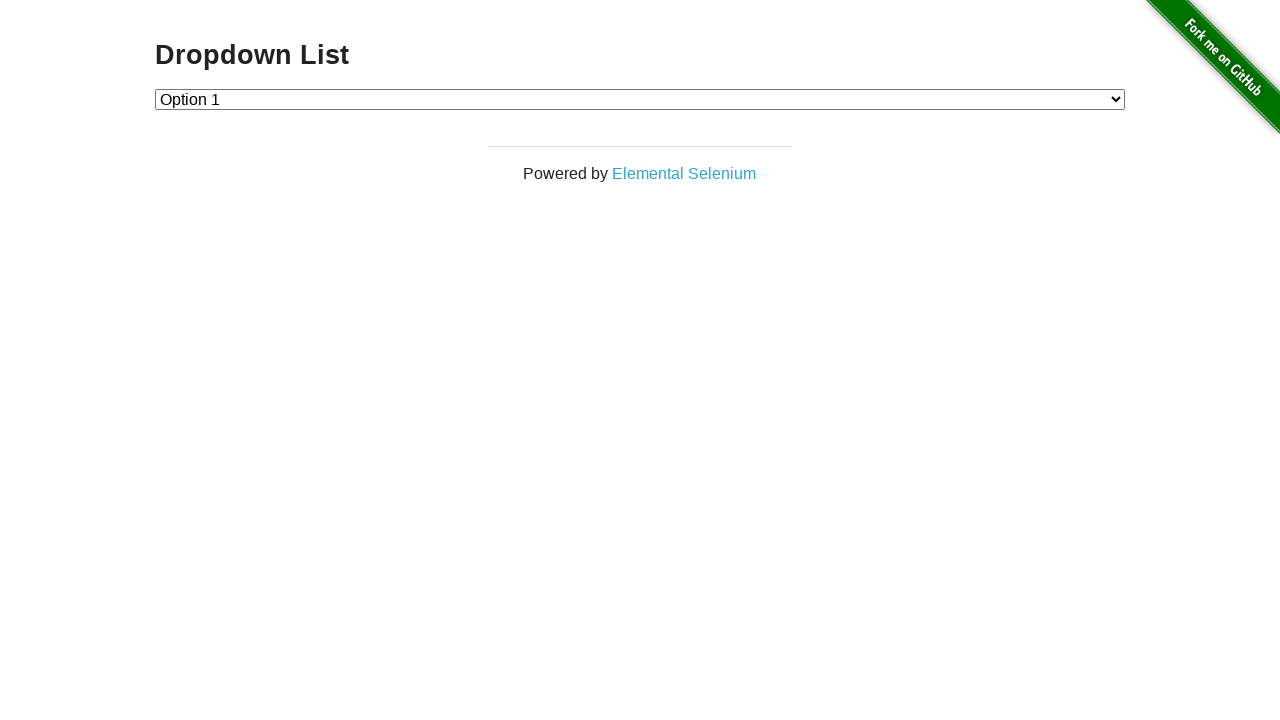

Selected 'Option 2' from dropdown on #dropdown
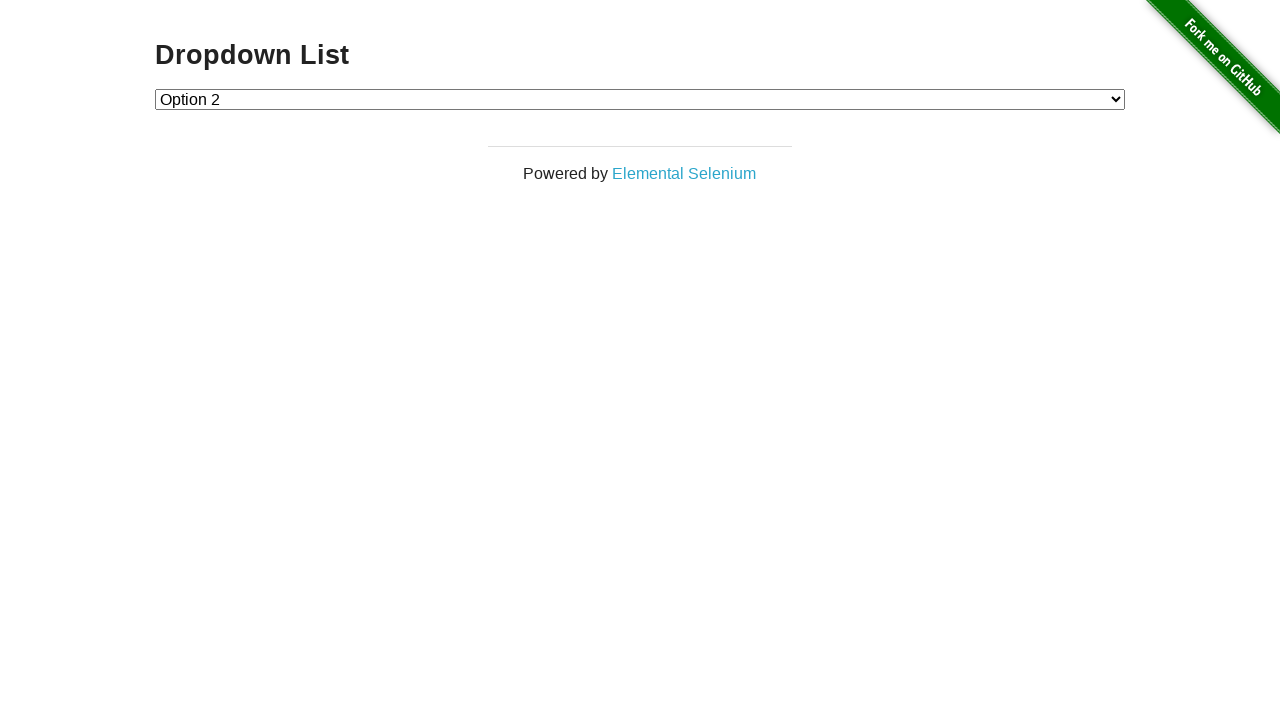

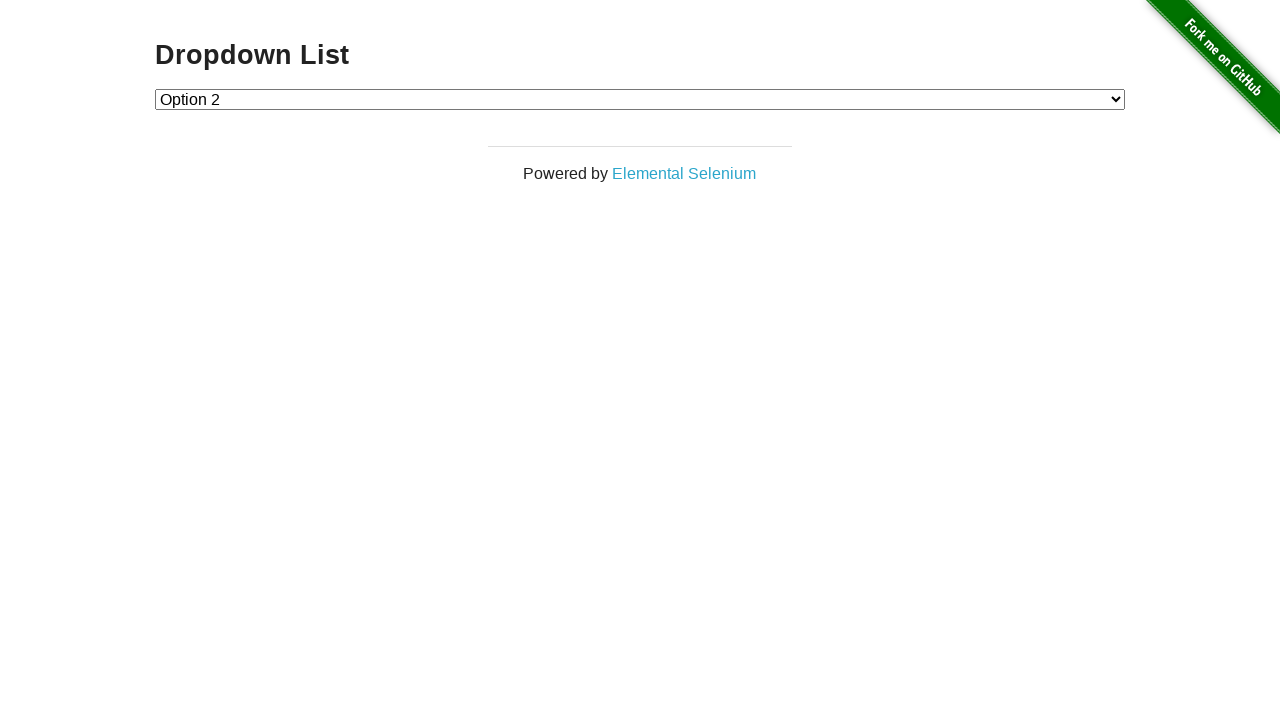